Tests keyboard input functionality on a username field by selecting all text, clearing it, and entering new text

Starting URL: https://demo.vtiger.com/vtigercrm/

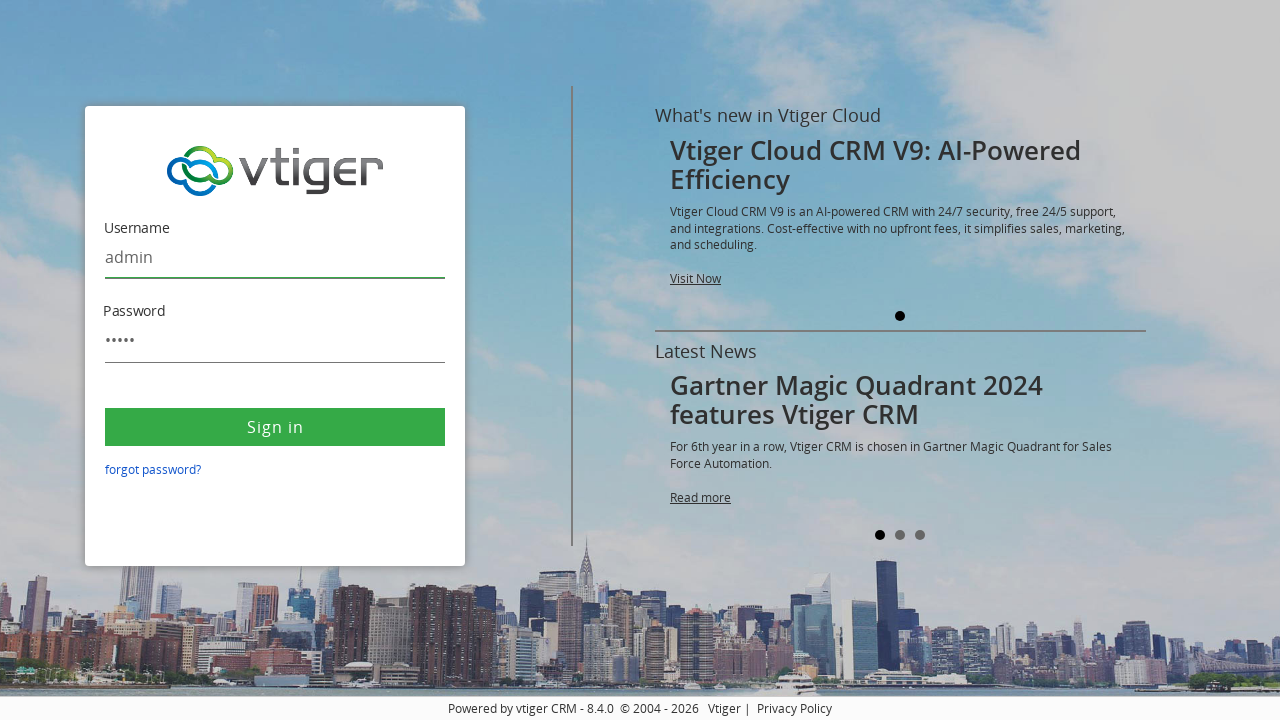

Located username field element
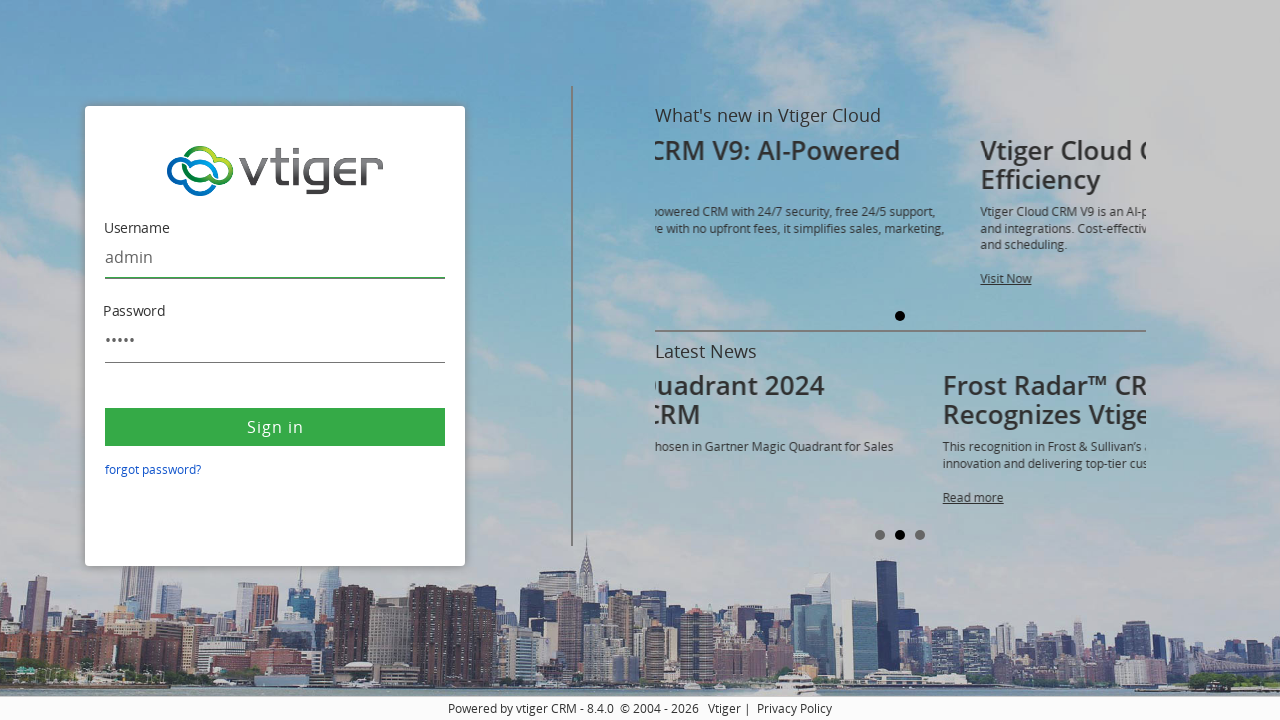

Selected all text in username field using Ctrl+A on #username
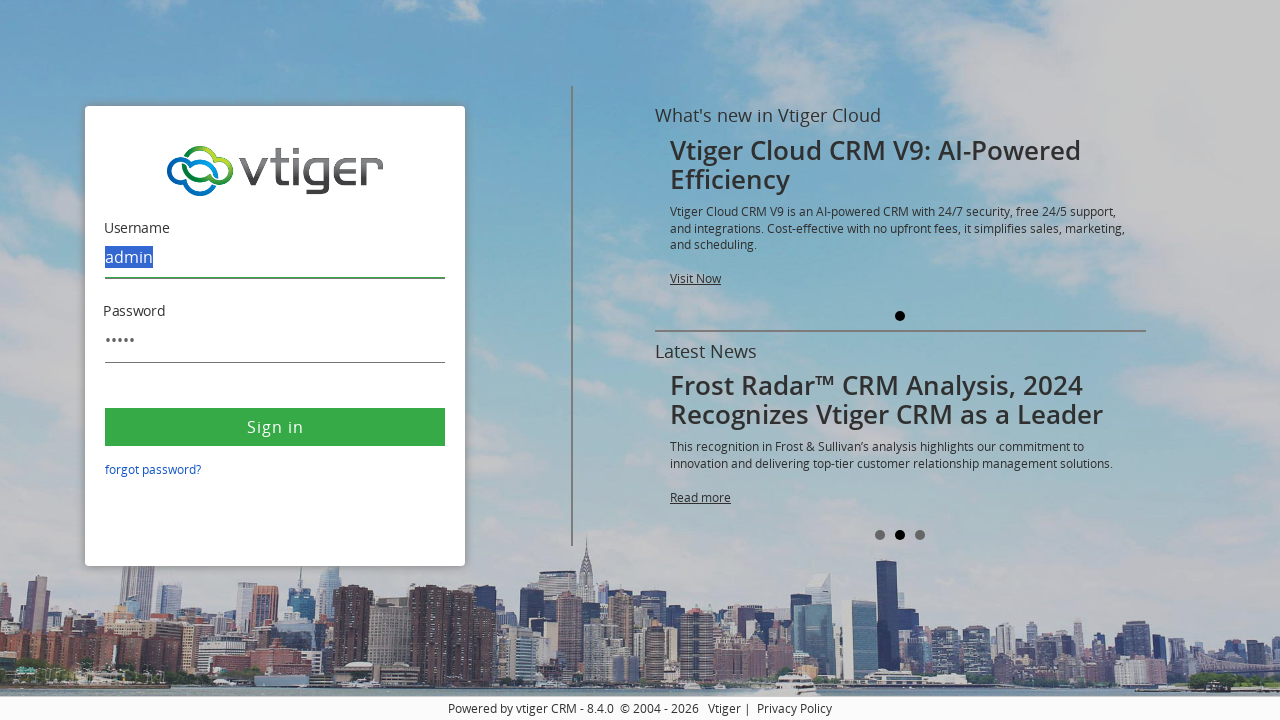

Cleared the username field on #username
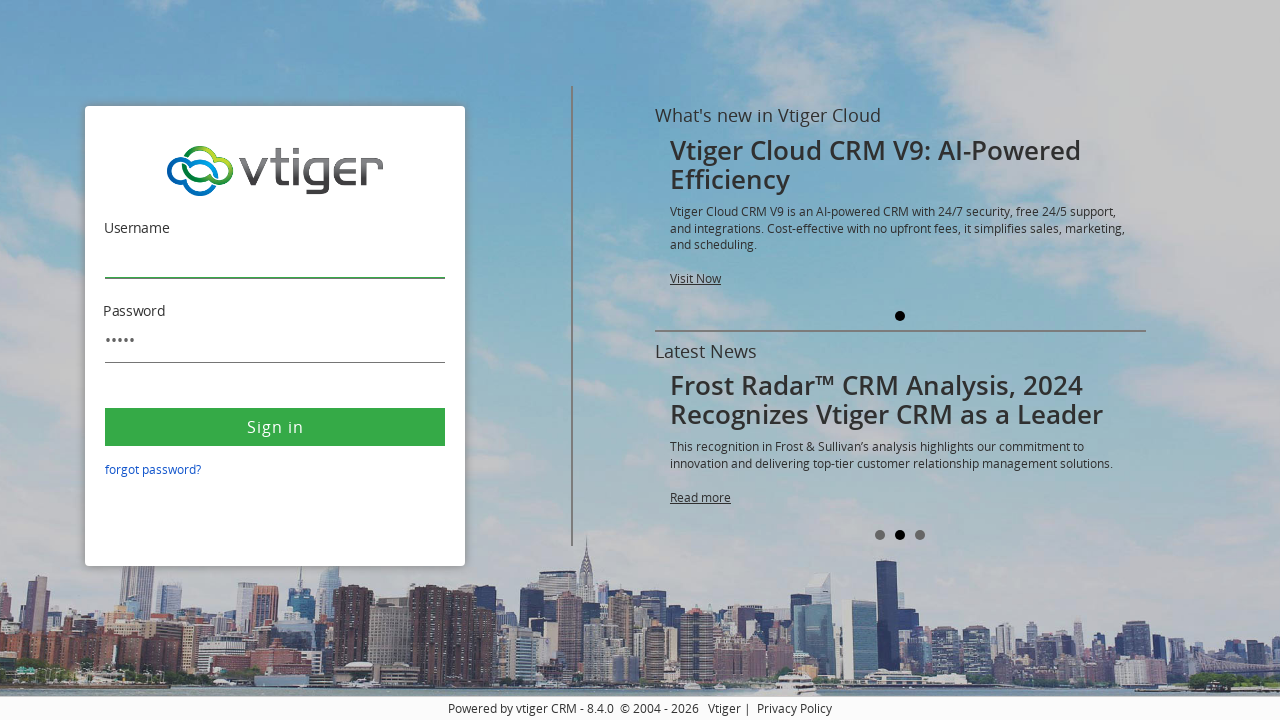

Entered 'haque' into the username field on #username
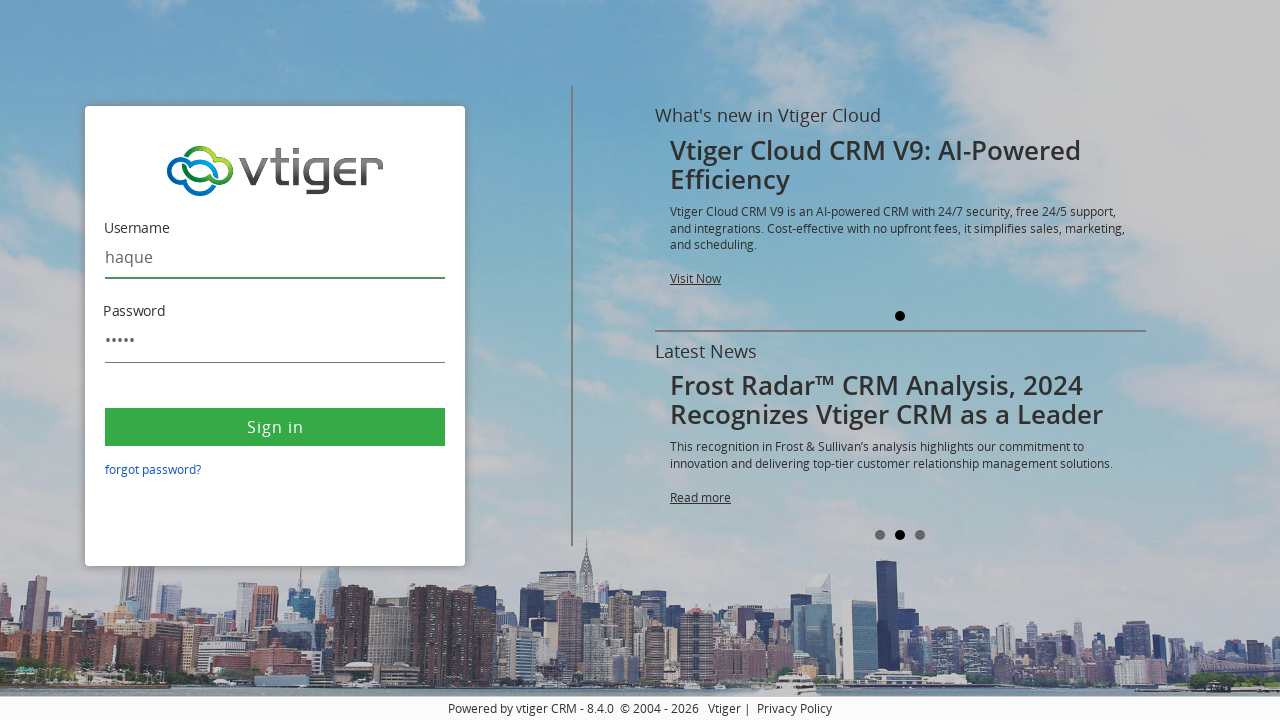

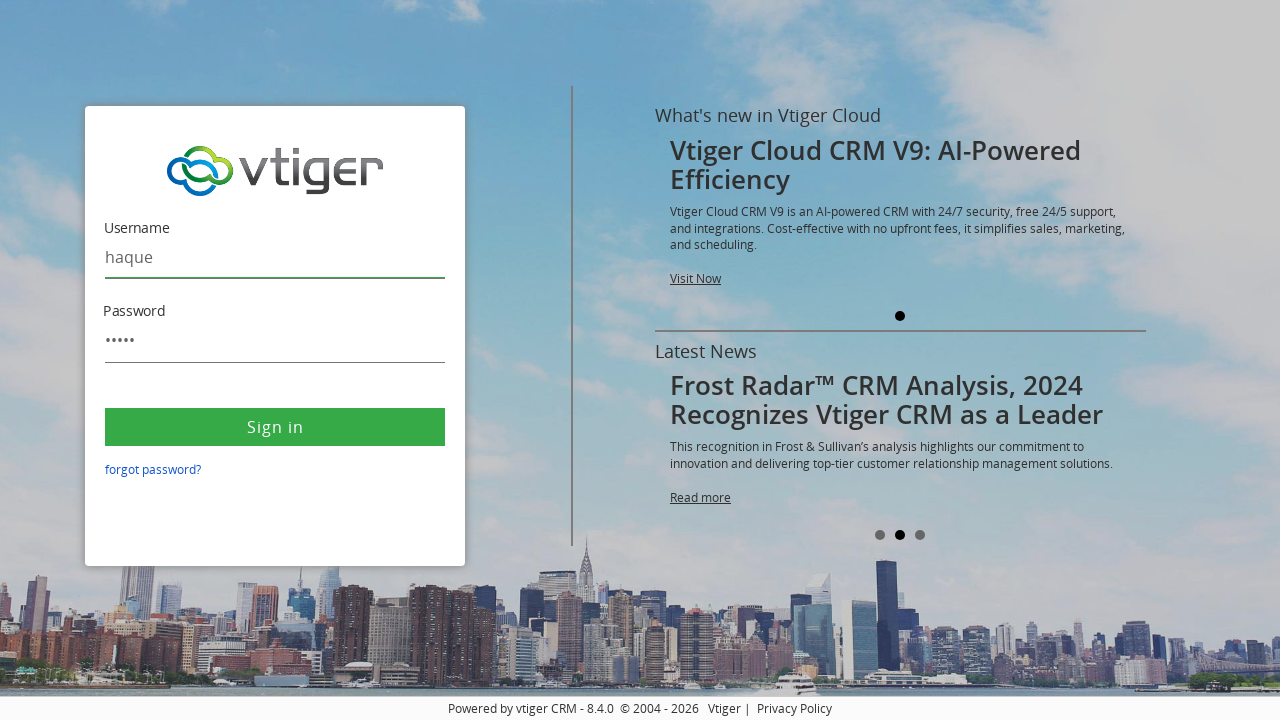